Tests JavaScript confirmation alert handling by clicking a button that triggers an alert and then accepting it

Starting URL: http://www.tizag.com/javascriptT/javascriptalert.php

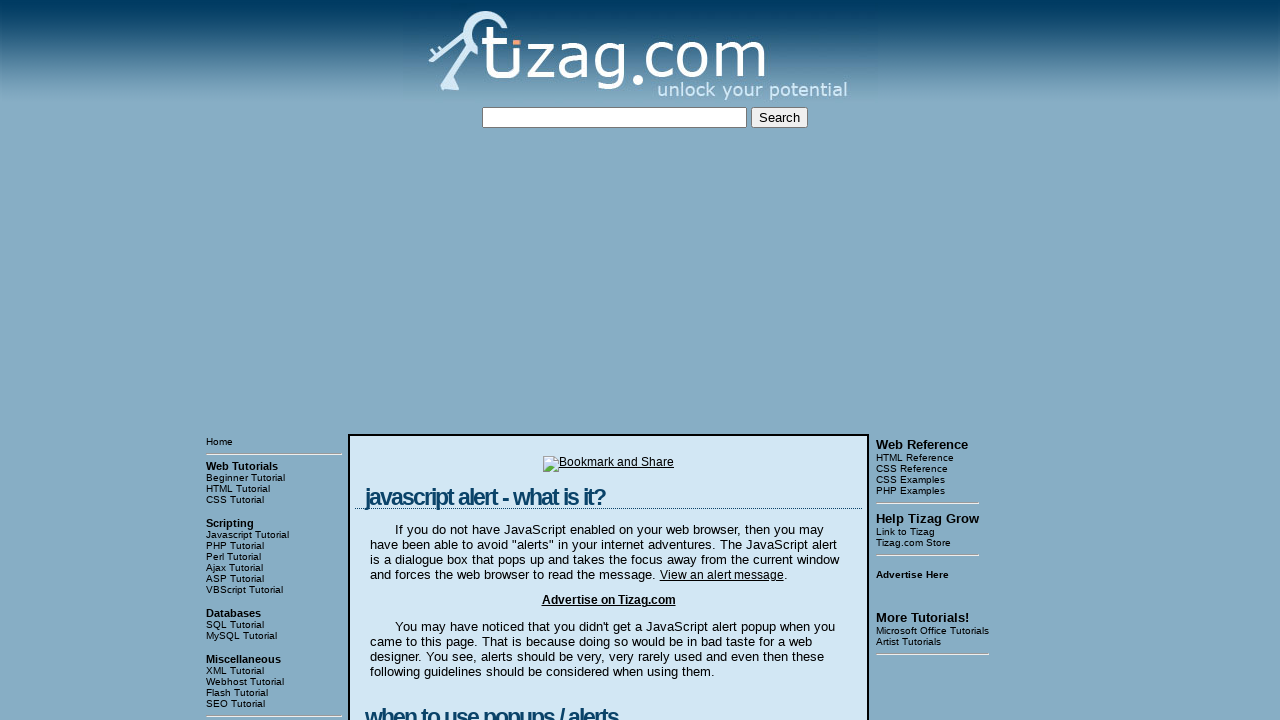

Clicked the Confirmation Alert button at (428, 361) on input[value='Confirmation Alert']
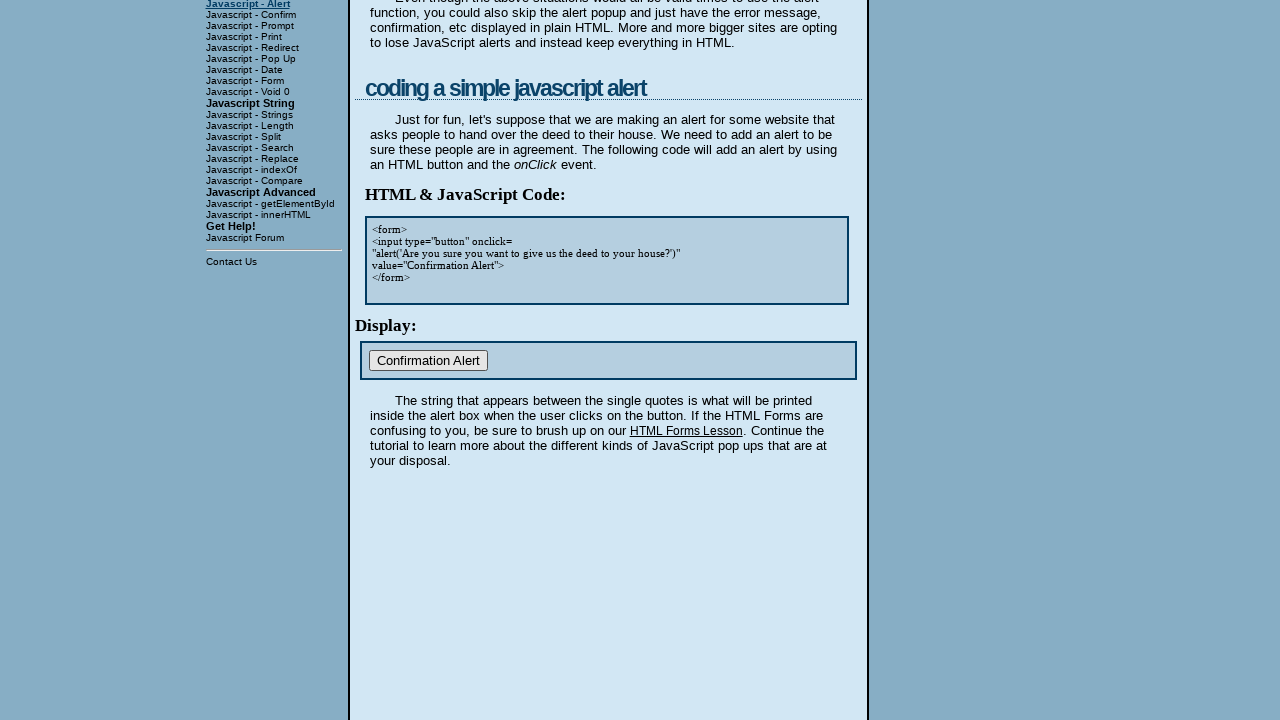

Set up dialog handler to accept alerts
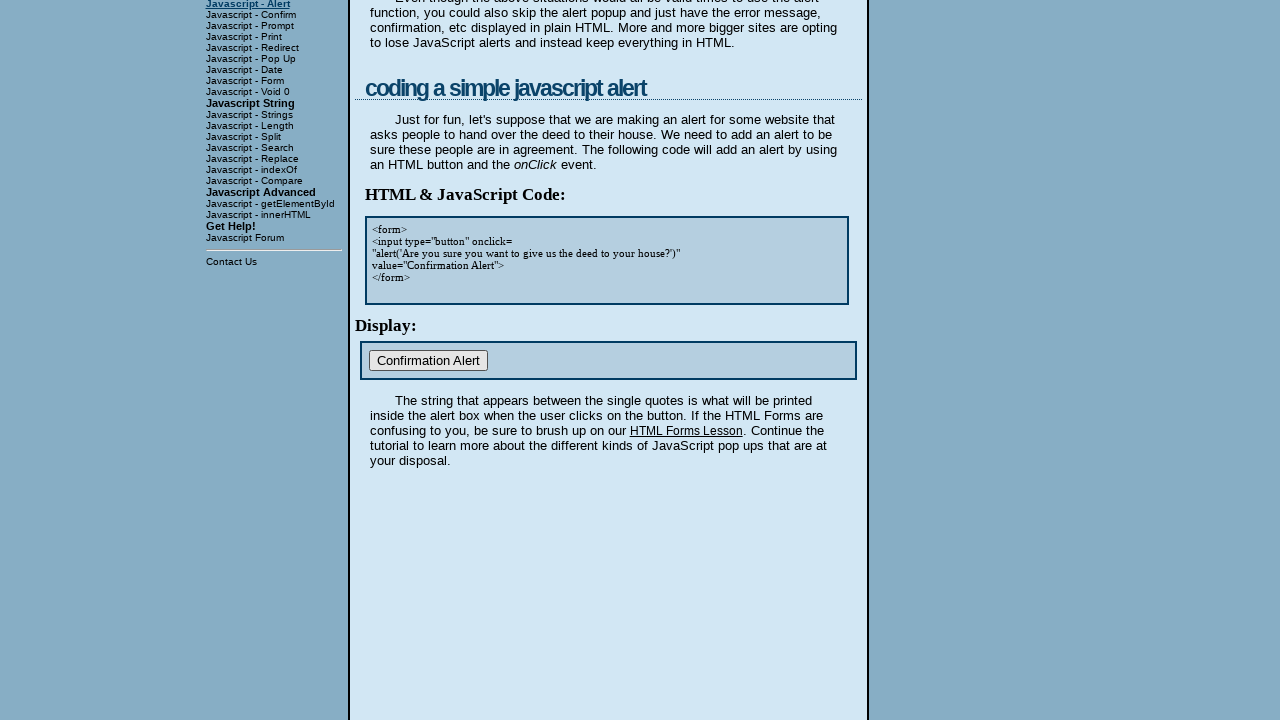

Set up one-time dialog handler to accept alert
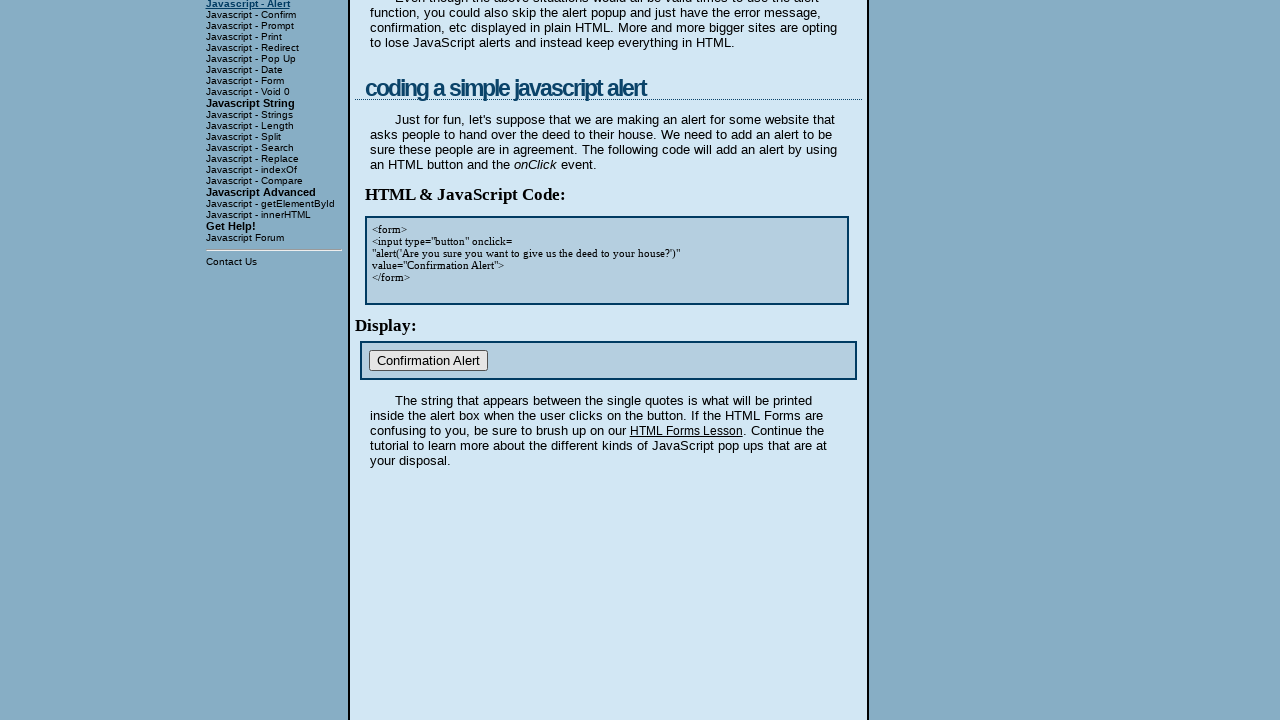

Clicked the Confirmation Alert button and accepted the JavaScript alert at (428, 361) on input[value='Confirmation Alert']
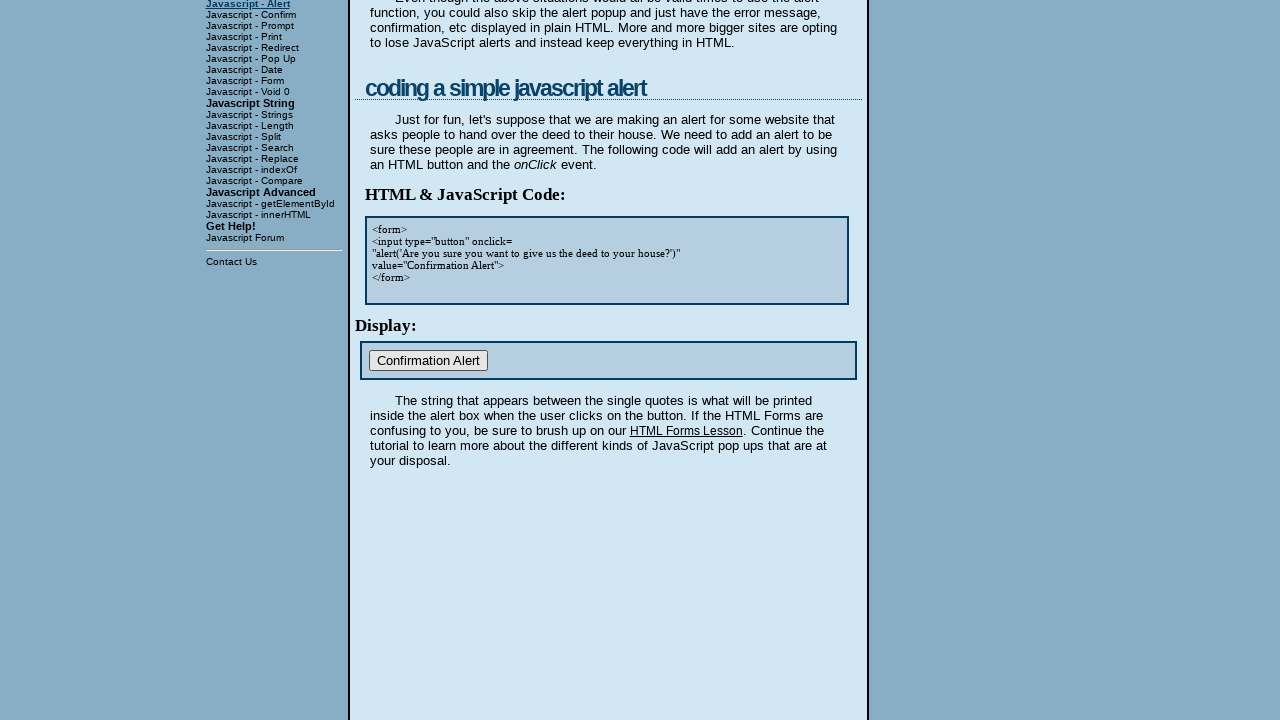

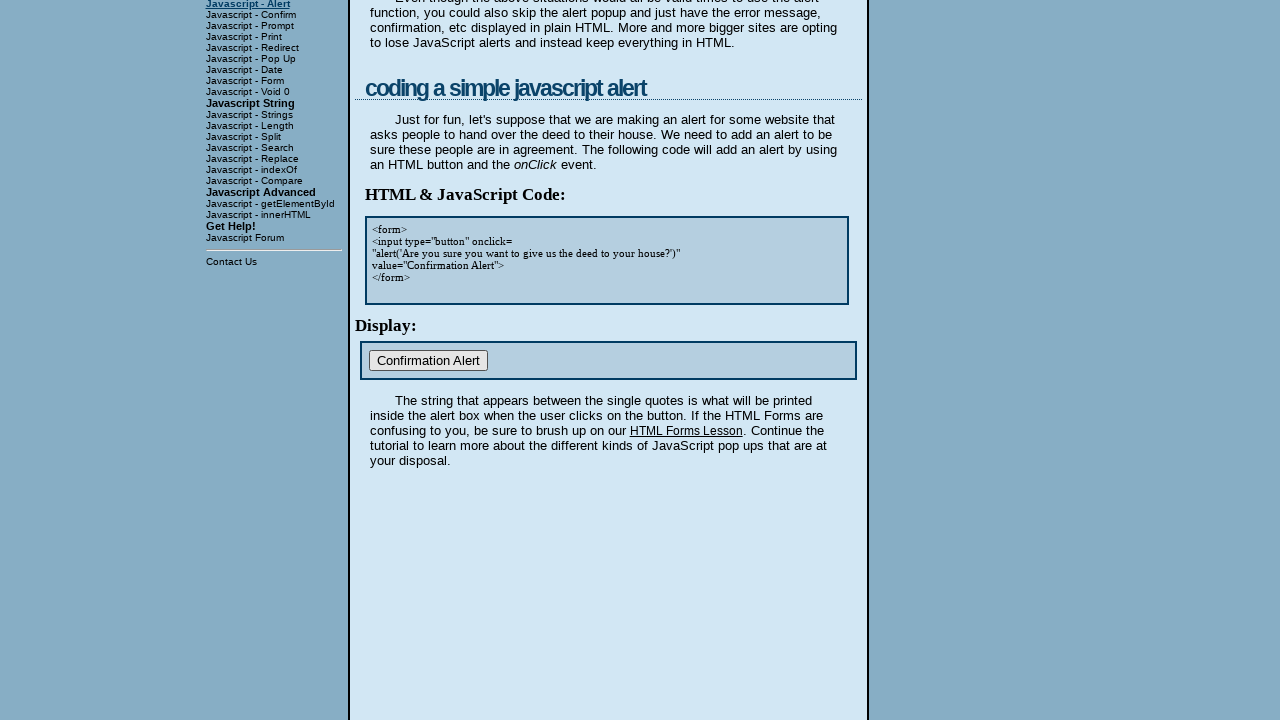